Tests submitting a current address in the text box form and verifies the output displays the entered address

Starting URL: https://demoqa.com/text-box

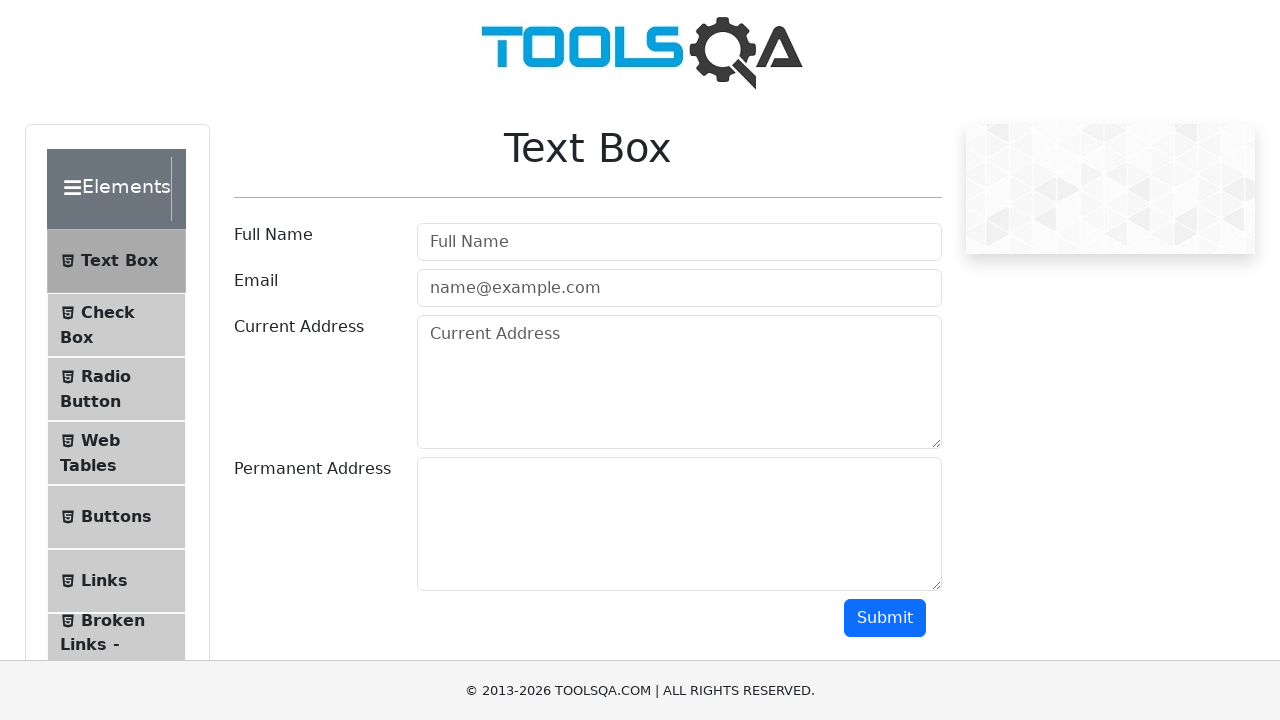

Filled current address field with 'Budapest, Viola 100, 777' on textarea#currentAddress
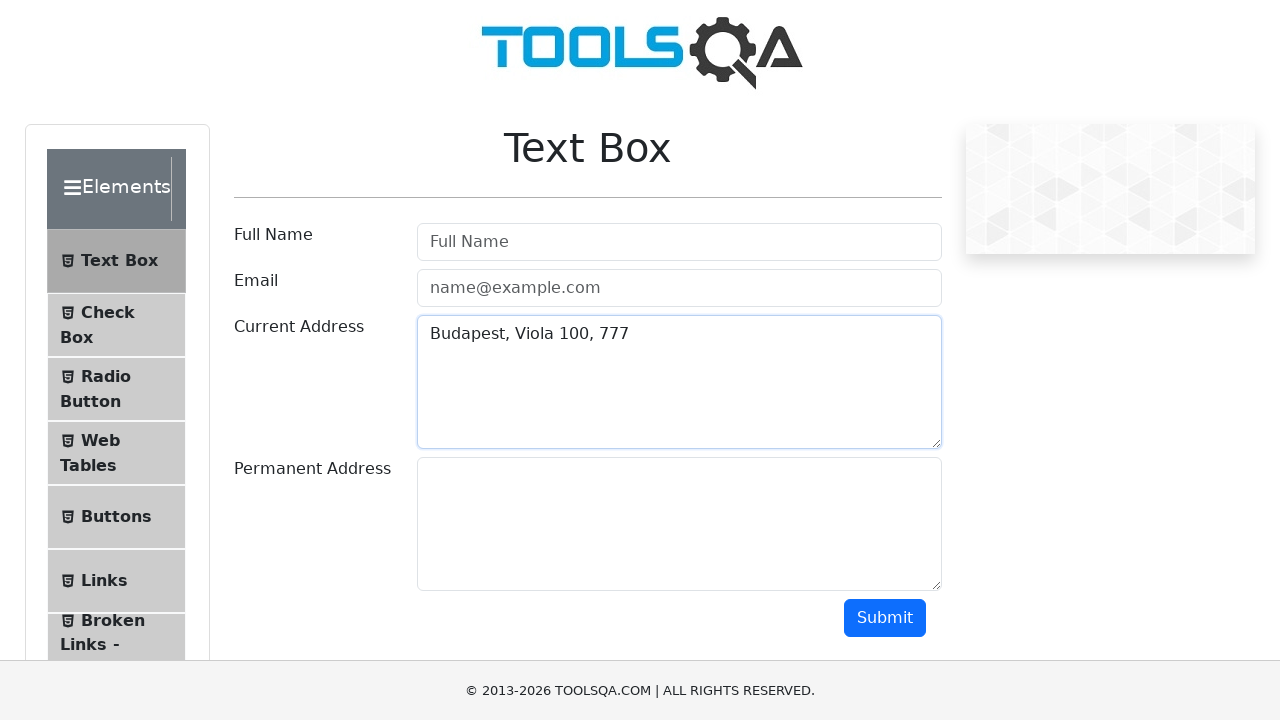

Scrolled submit button into view
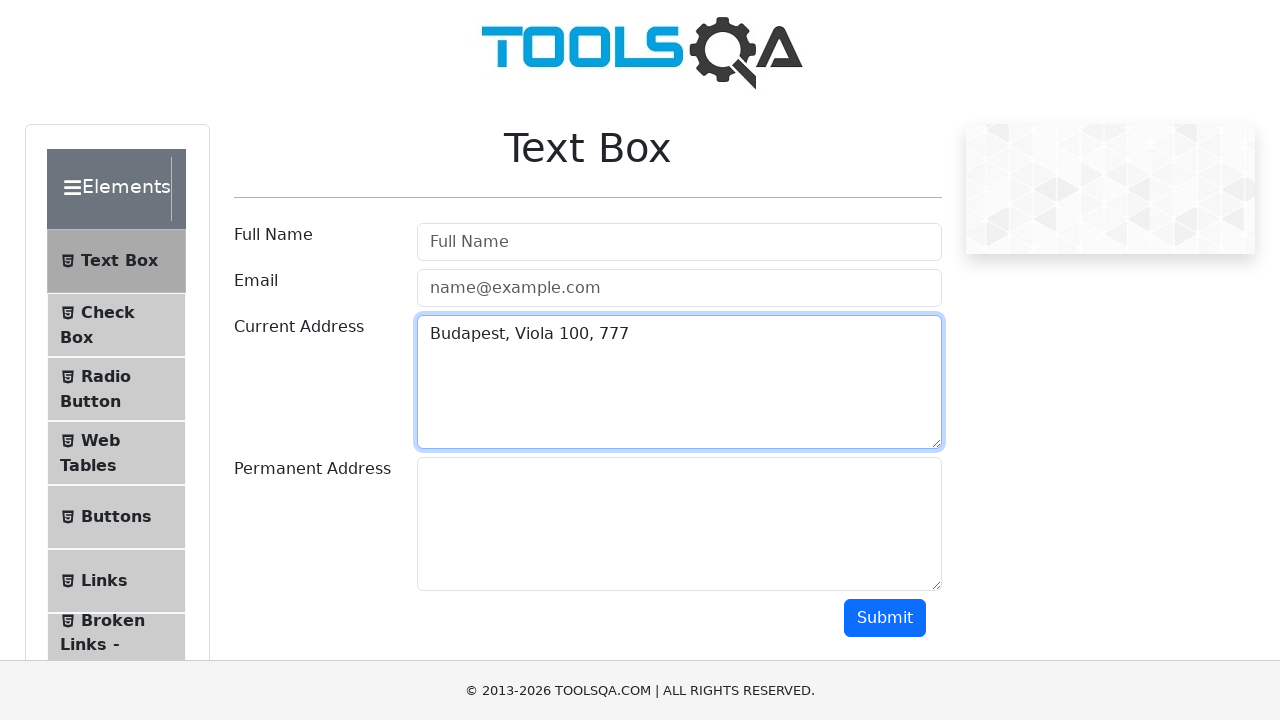

Clicked submit button to submit current address at (885, 618) on #submit
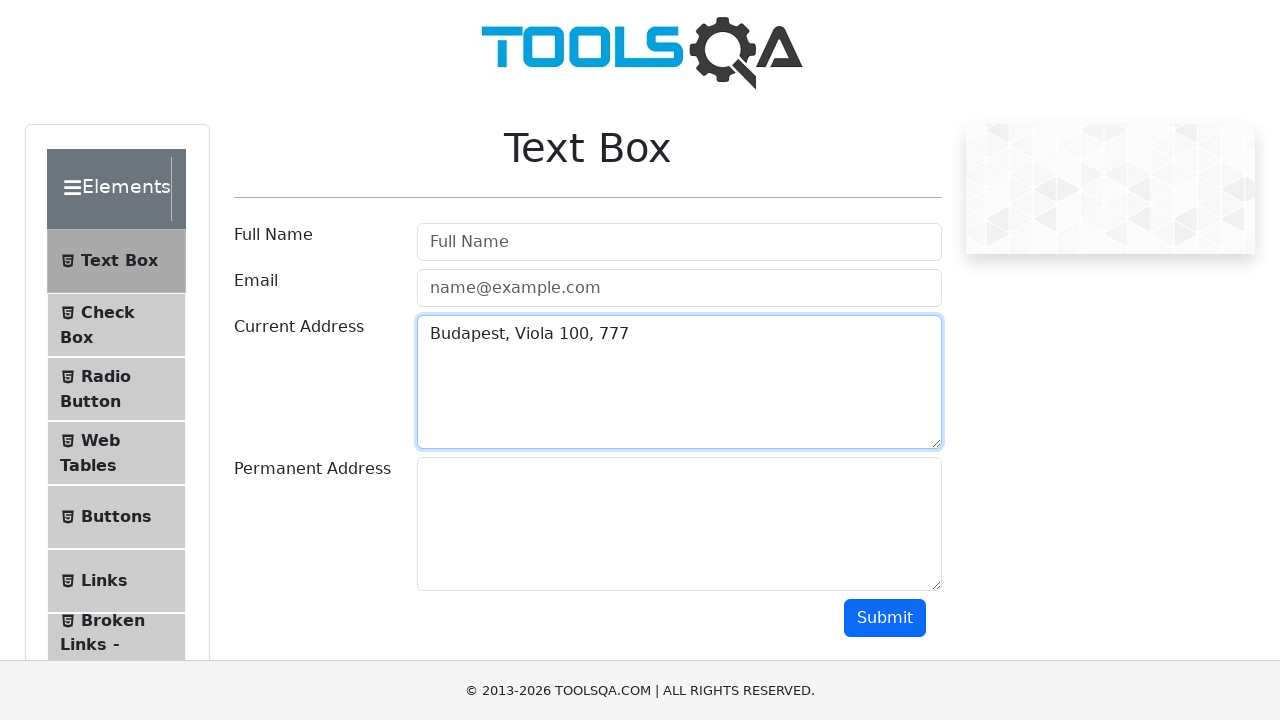

Verified output displays the submitted current address
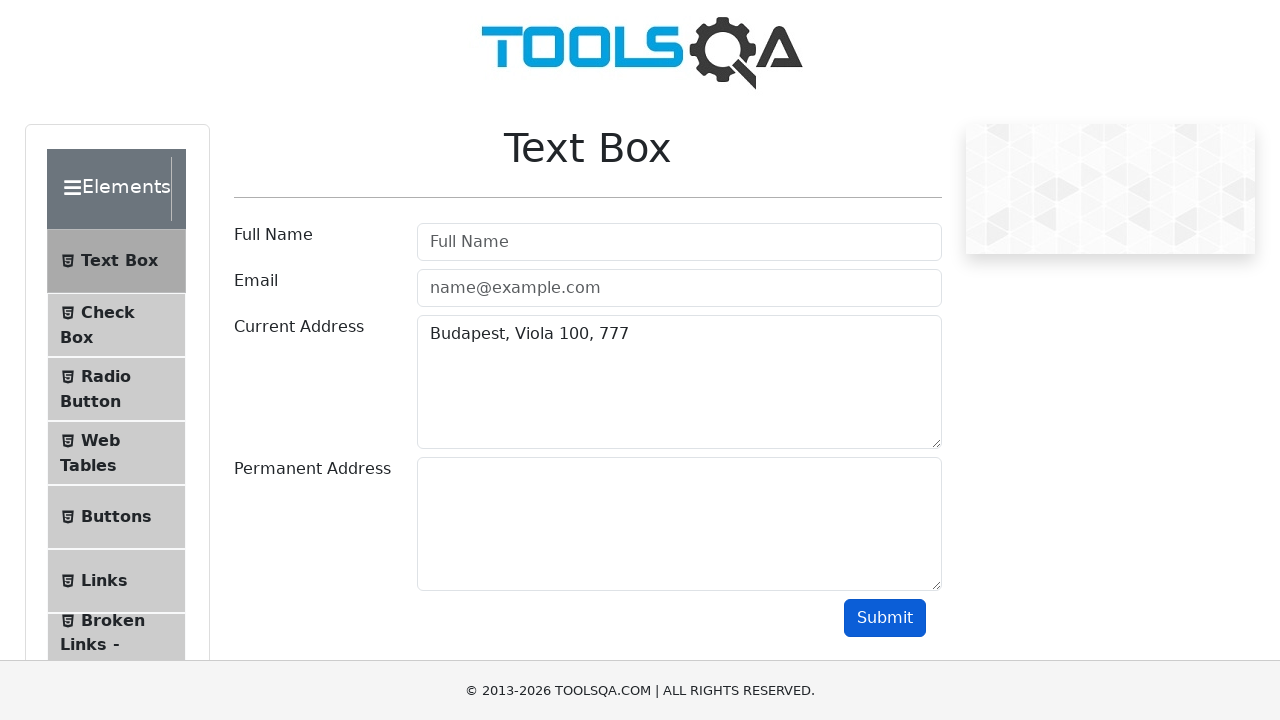

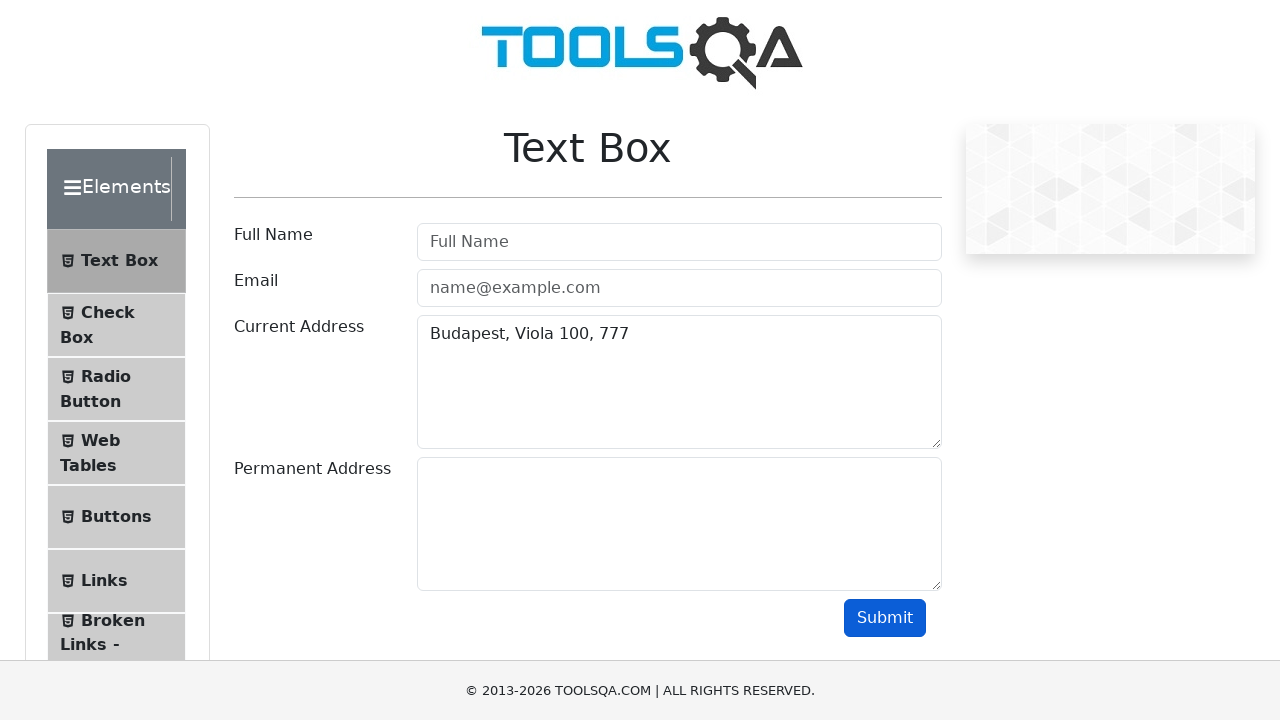